Tests handling of select/listbox elements by selecting multiple options from a multi-select dropdown, deselecting options, and selecting from a single-select dropdown

Starting URL: https://omayo.blogspot.com/

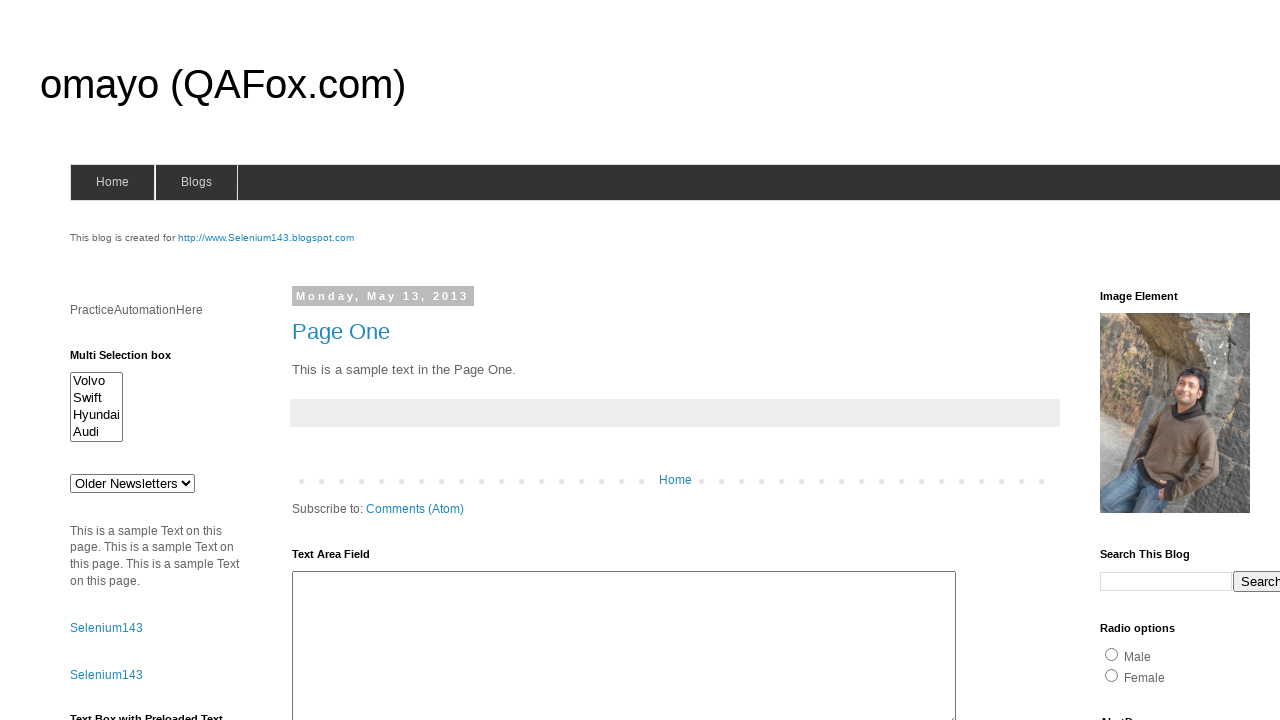

Located multi-select listbox element
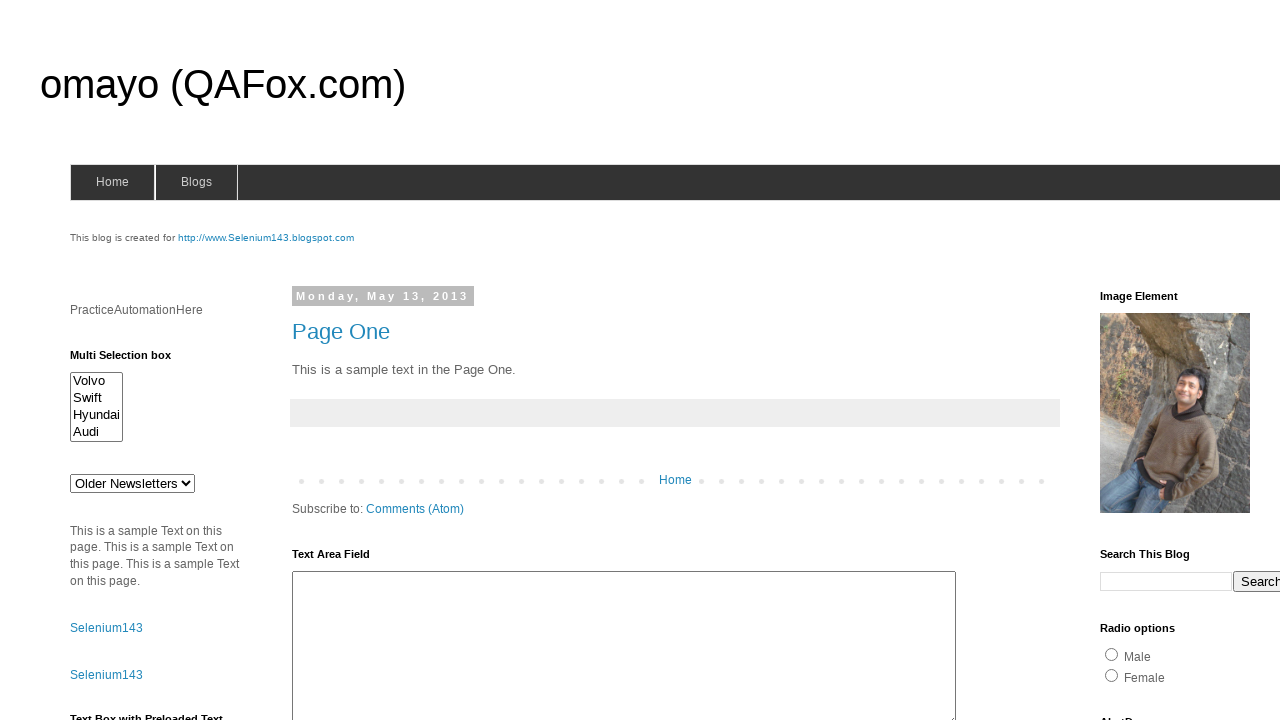

Selected option at index 1 (second item) from multi-select listbox on xpath=//*[@id='multiselect1']
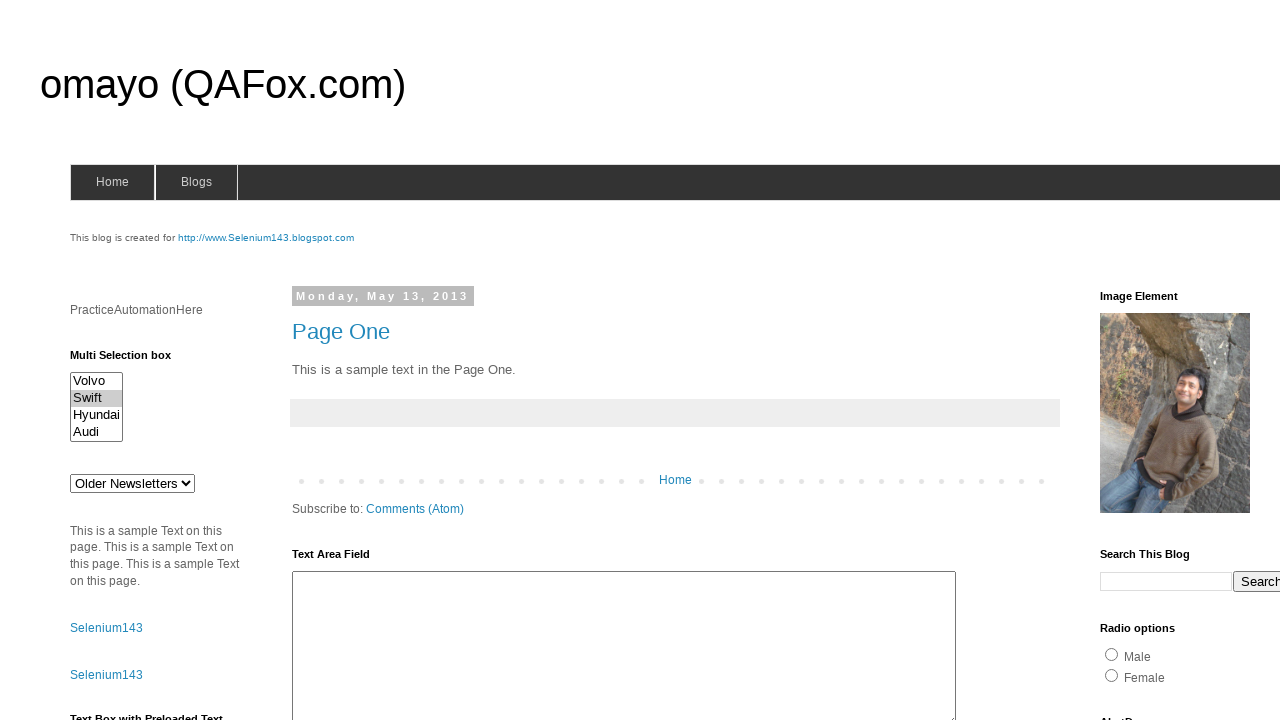

Selected option at index 3 (fourth item) from multi-select listbox on xpath=//*[@id='multiselect1']
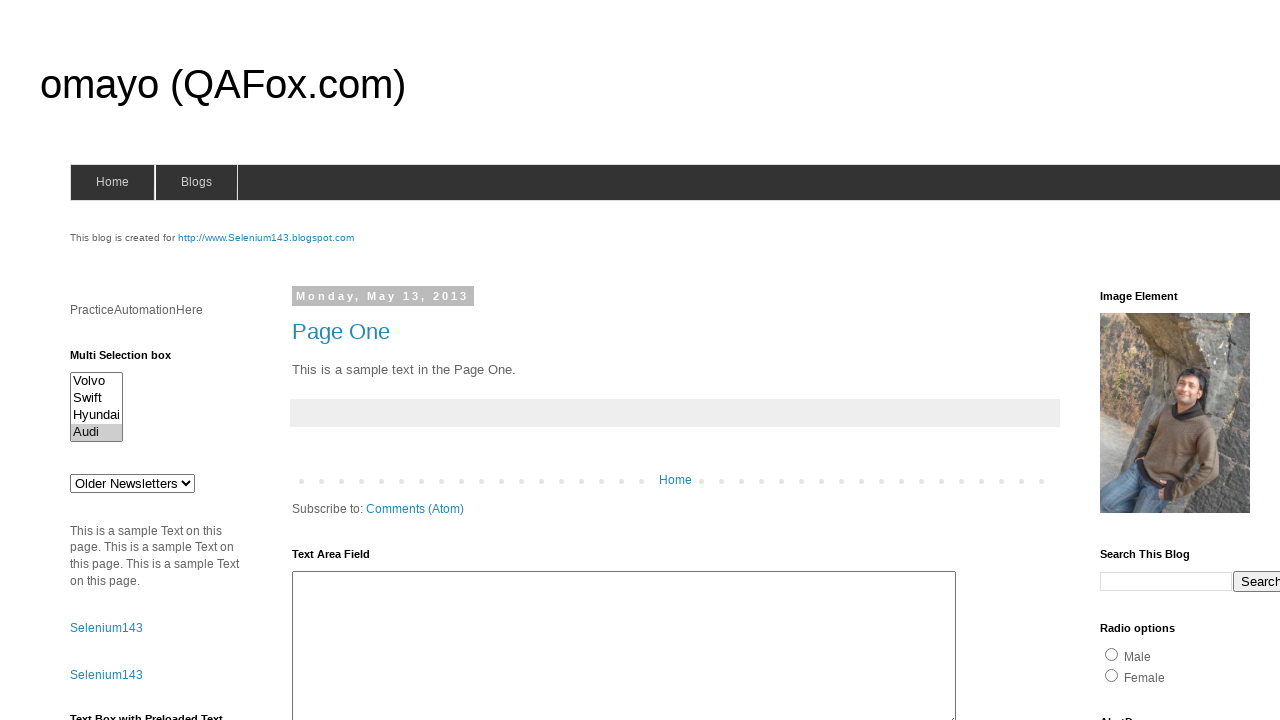

Attempted to toggle Swift option in multi-select listbox on #multiselect1
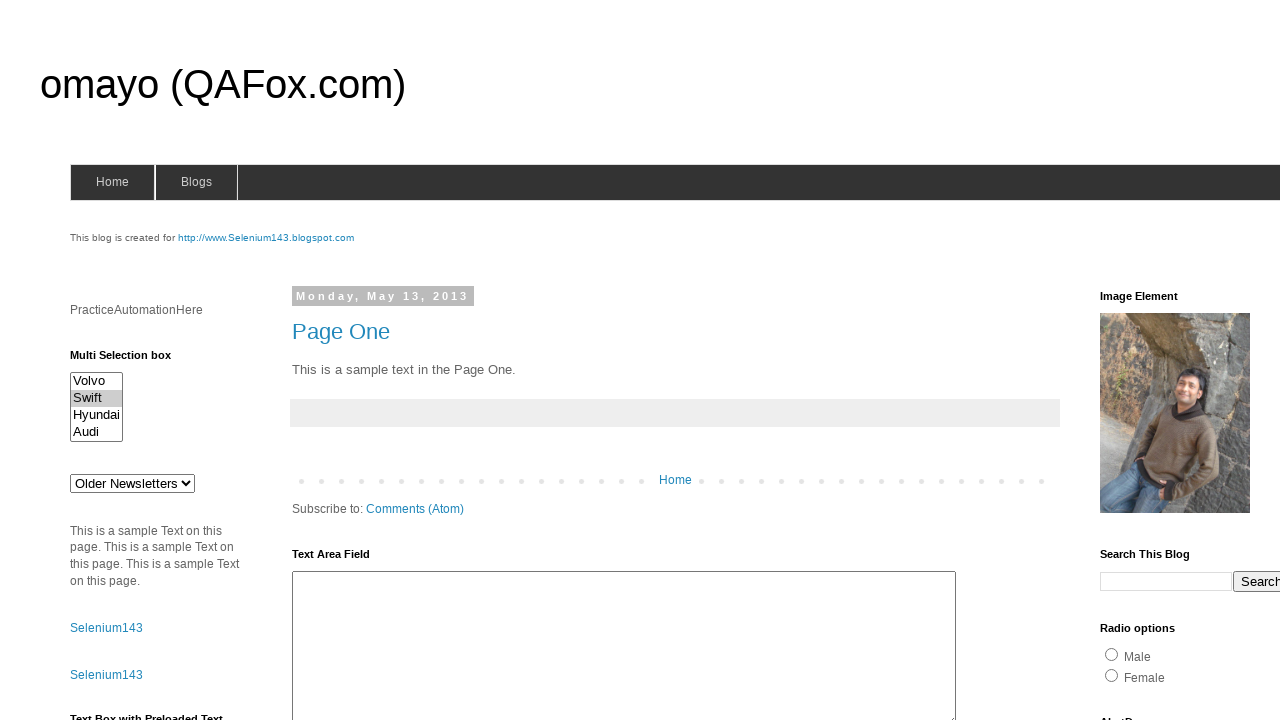

Deselected Swift option using JavaScript evaluation
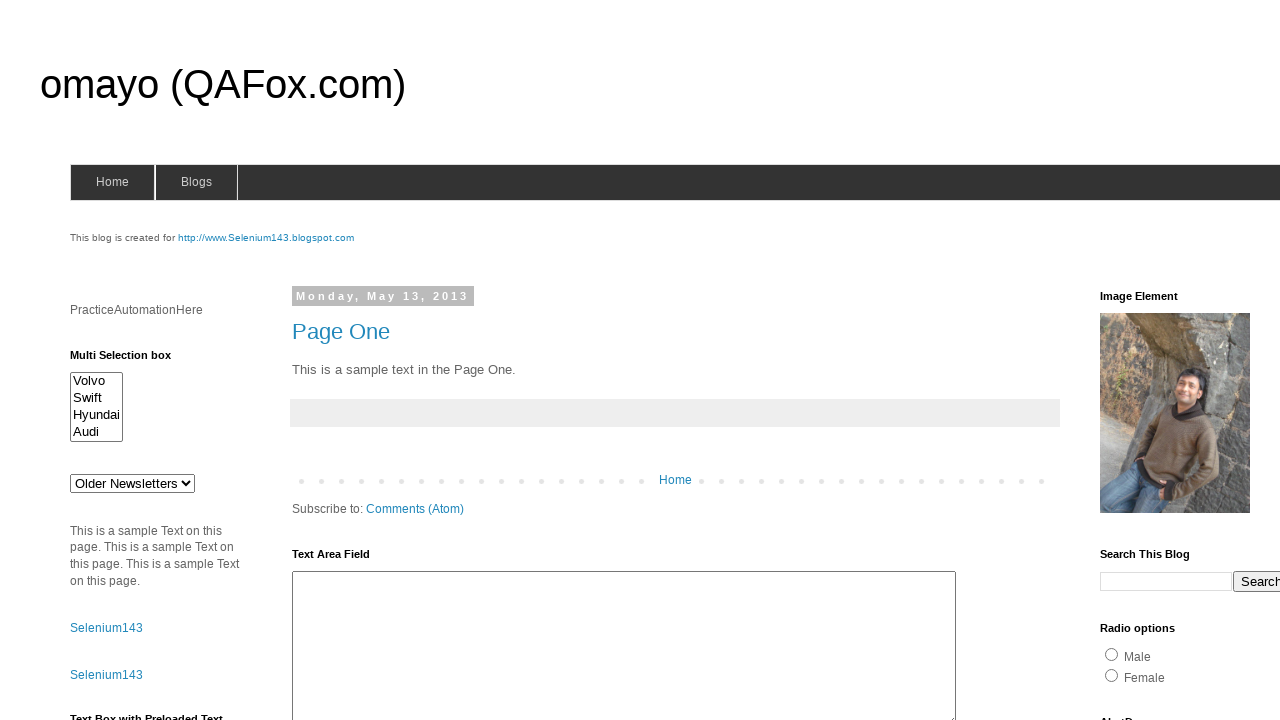

Selected 'doc 2' from single-select dropdown on #drop1
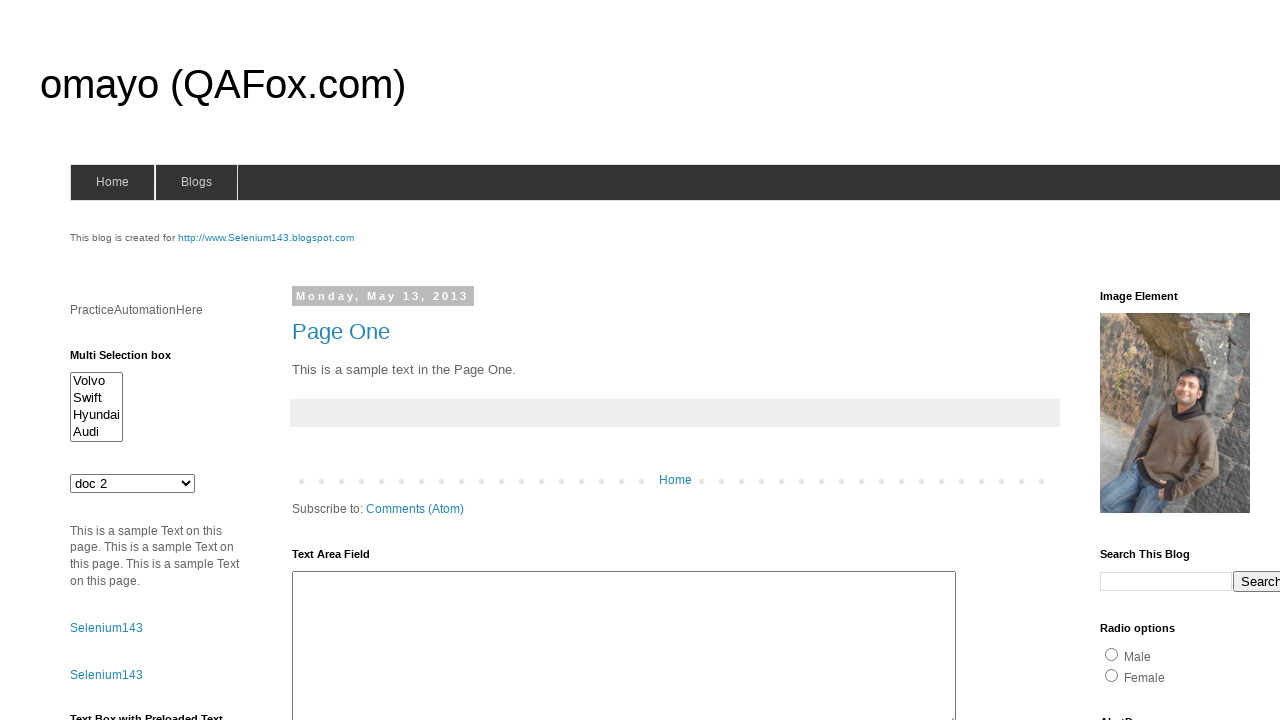

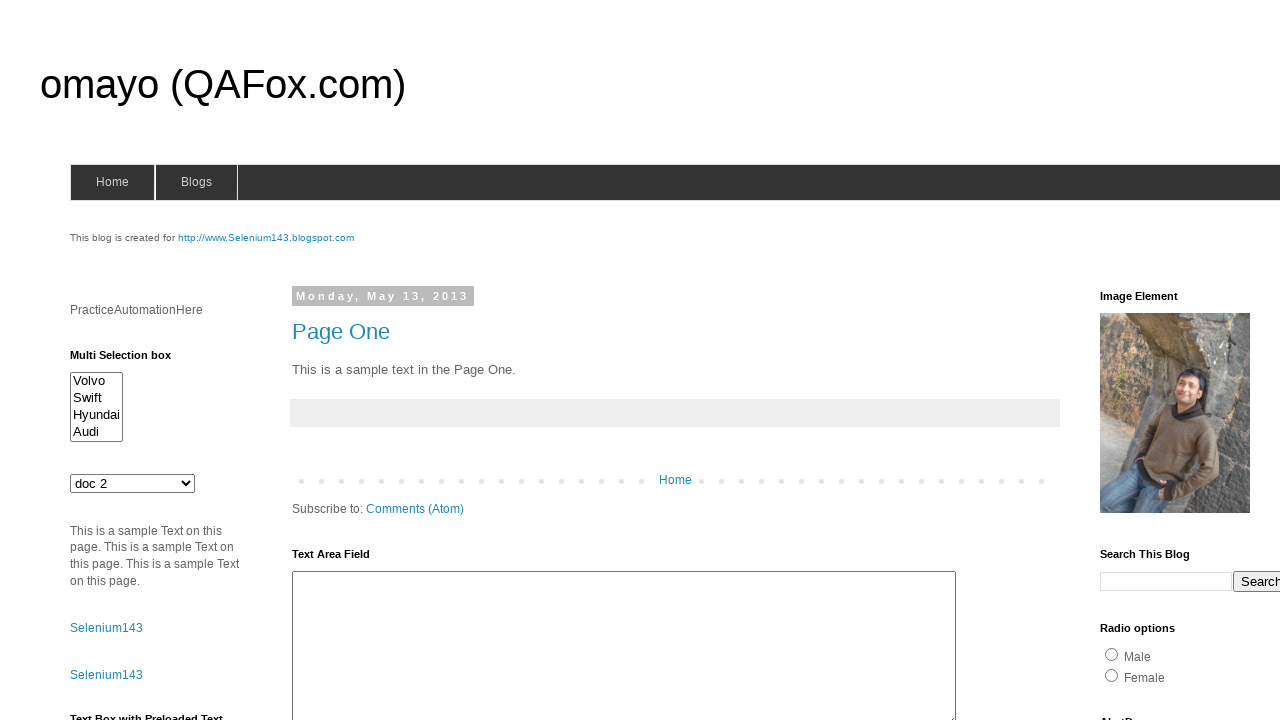